Tests multiple drag and drop operations by dragging two draggable items to a drop zone and then dragging another element to a droppable area

Starting URL: https://www.lambdatest.com/selenium-playground/drag-and-drop-demo

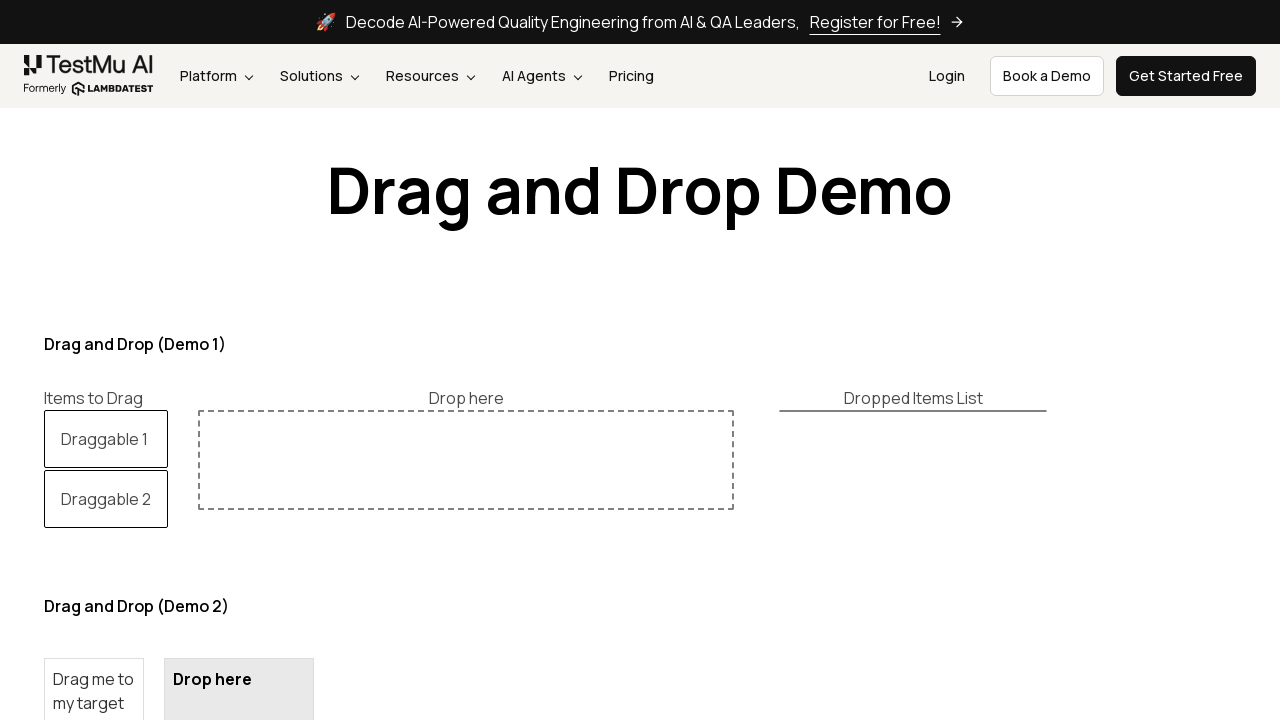

Navigated to drag and drop demo page
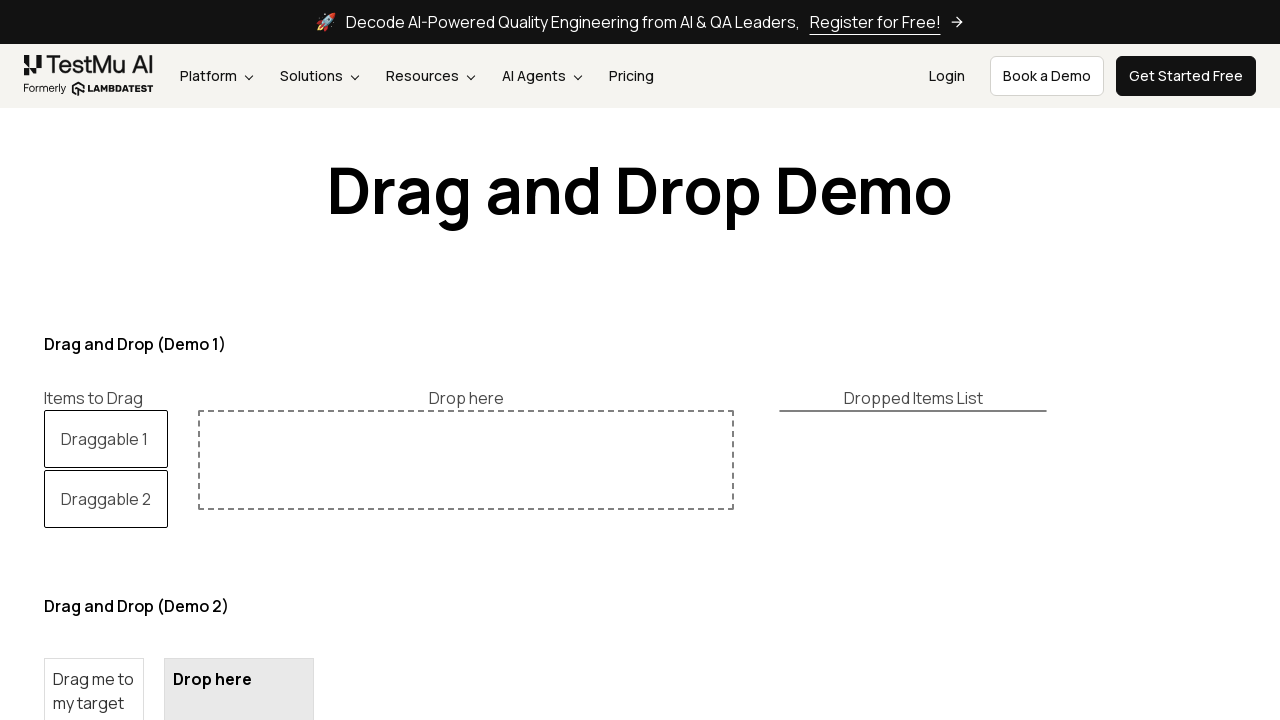

Located first draggable element
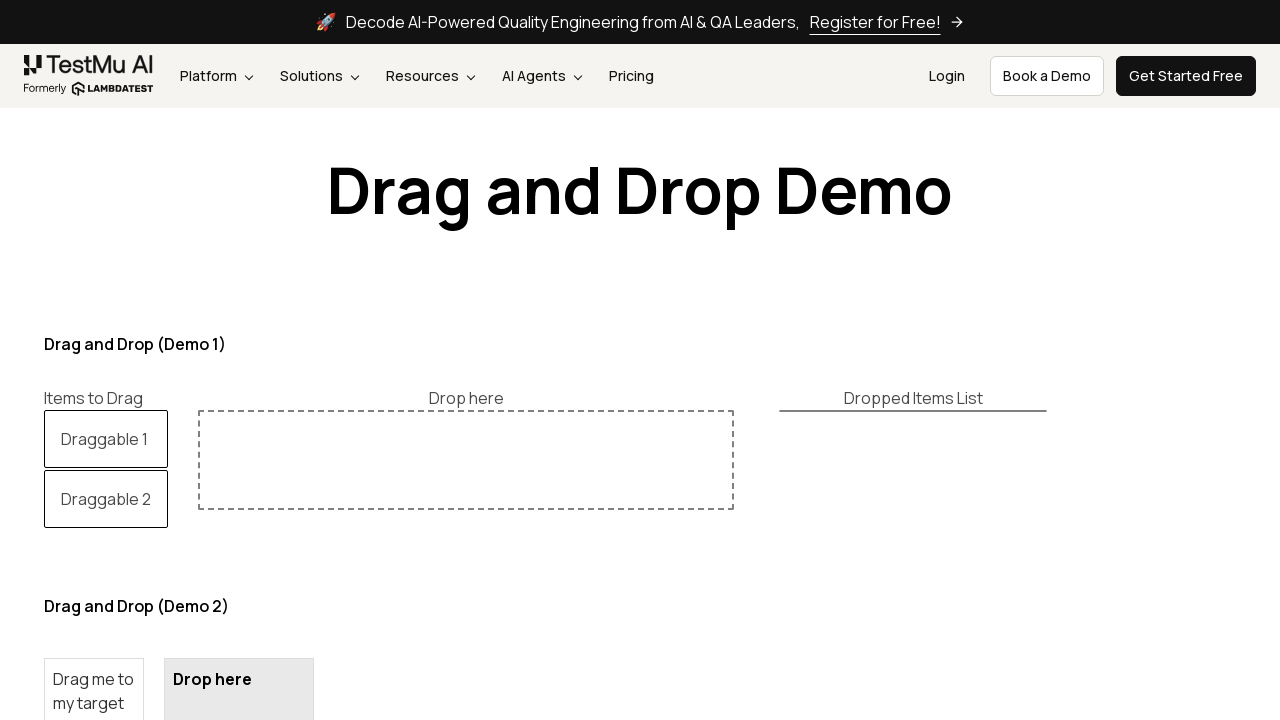

Located drop zone
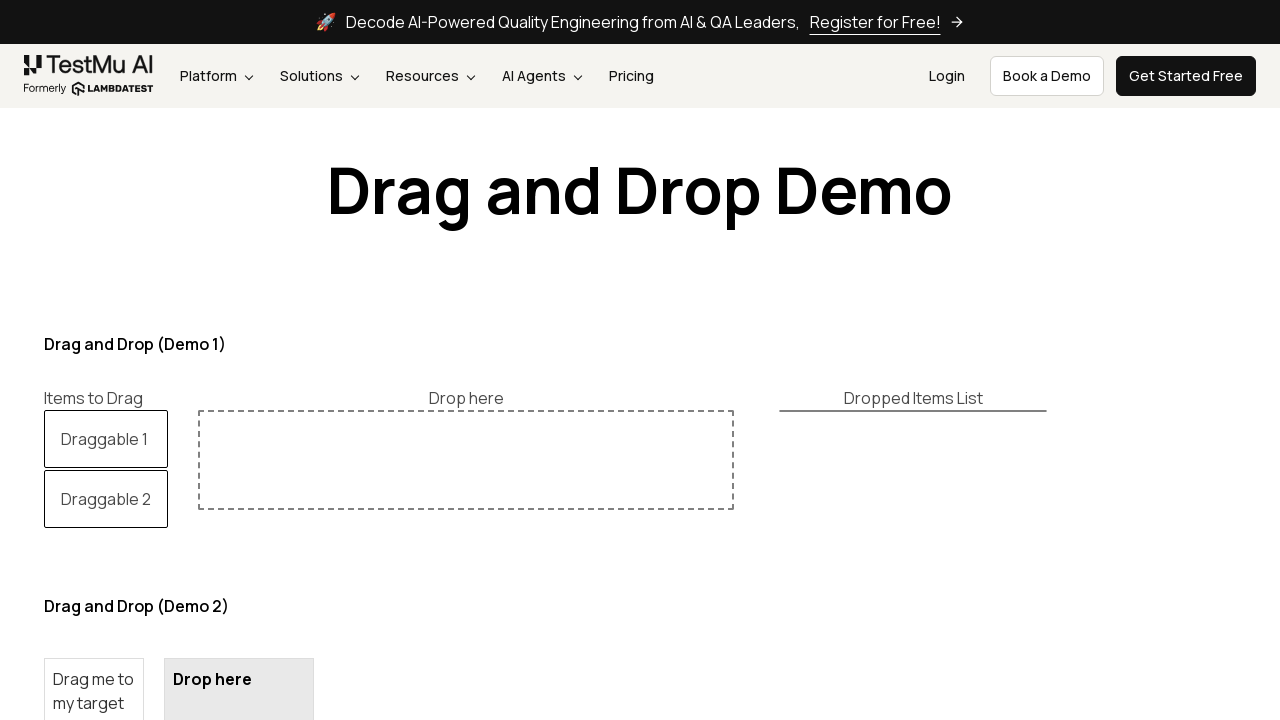

Dragged first draggable element to drop zone at (466, 460)
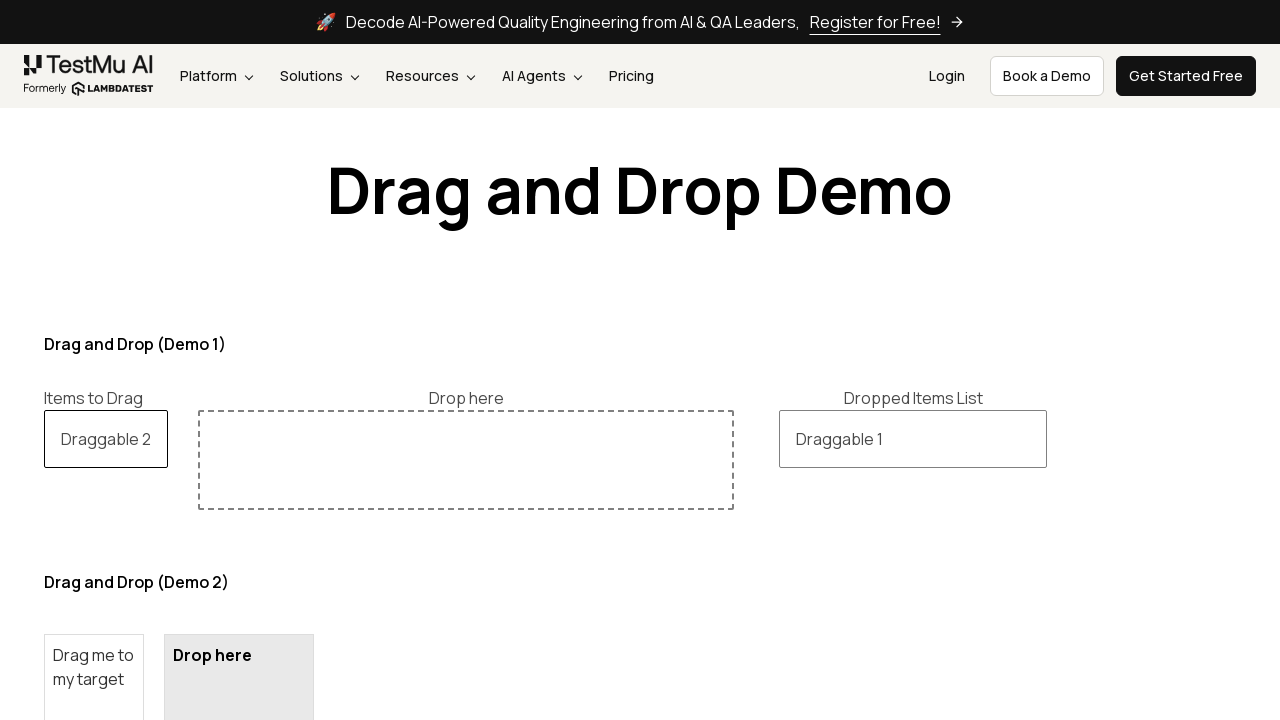

Located second draggable element
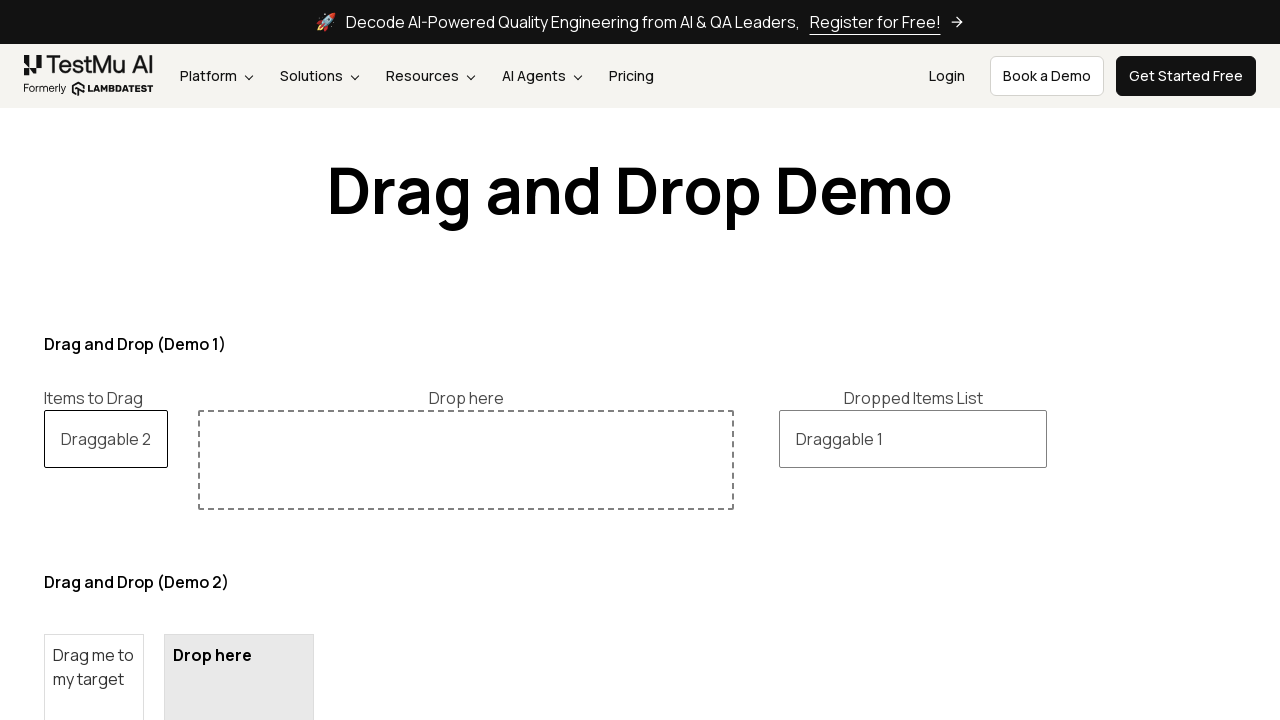

Dragged second draggable element to drop zone at (466, 460)
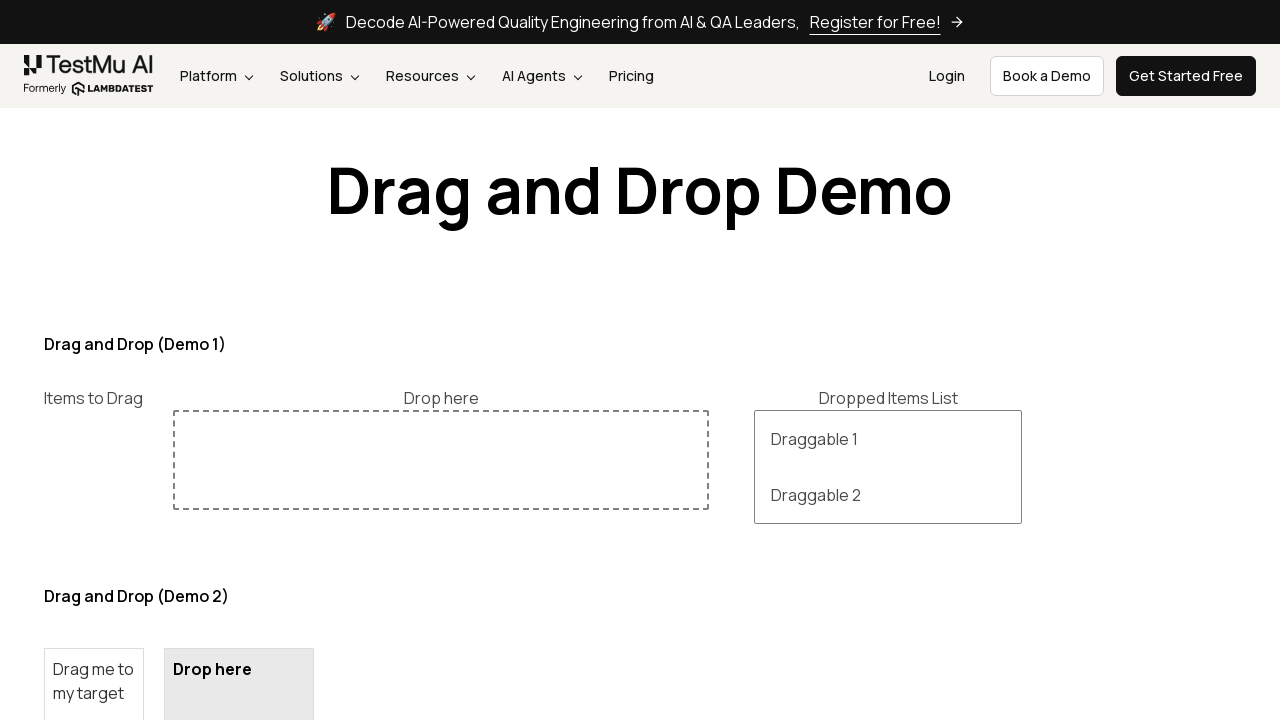

Verified dropped items list appeared
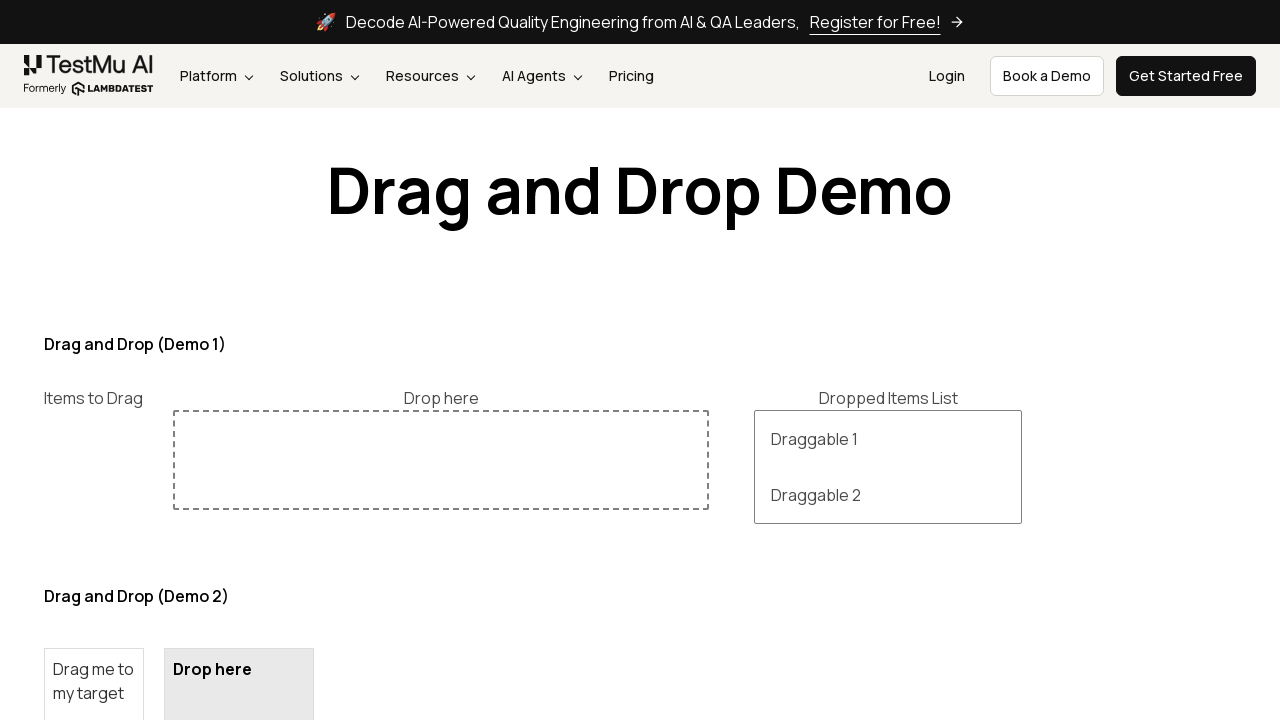

Located draggable element for second drop operation
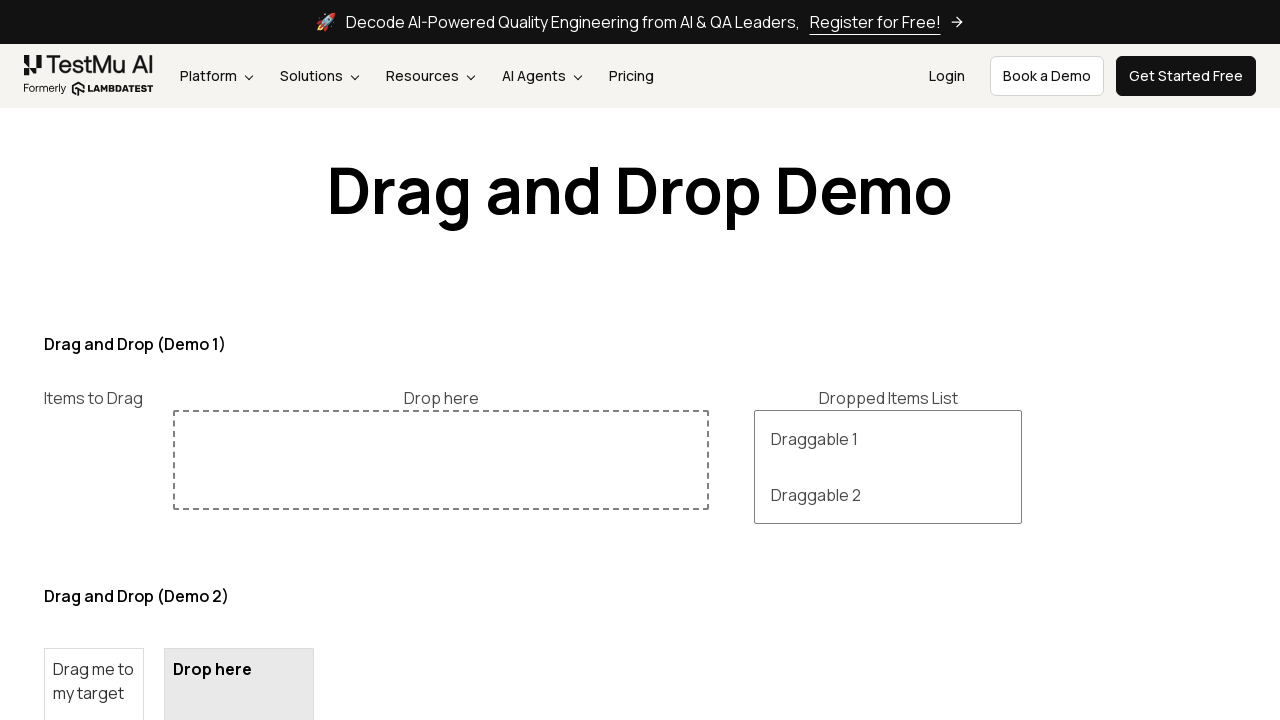

Located droppable area
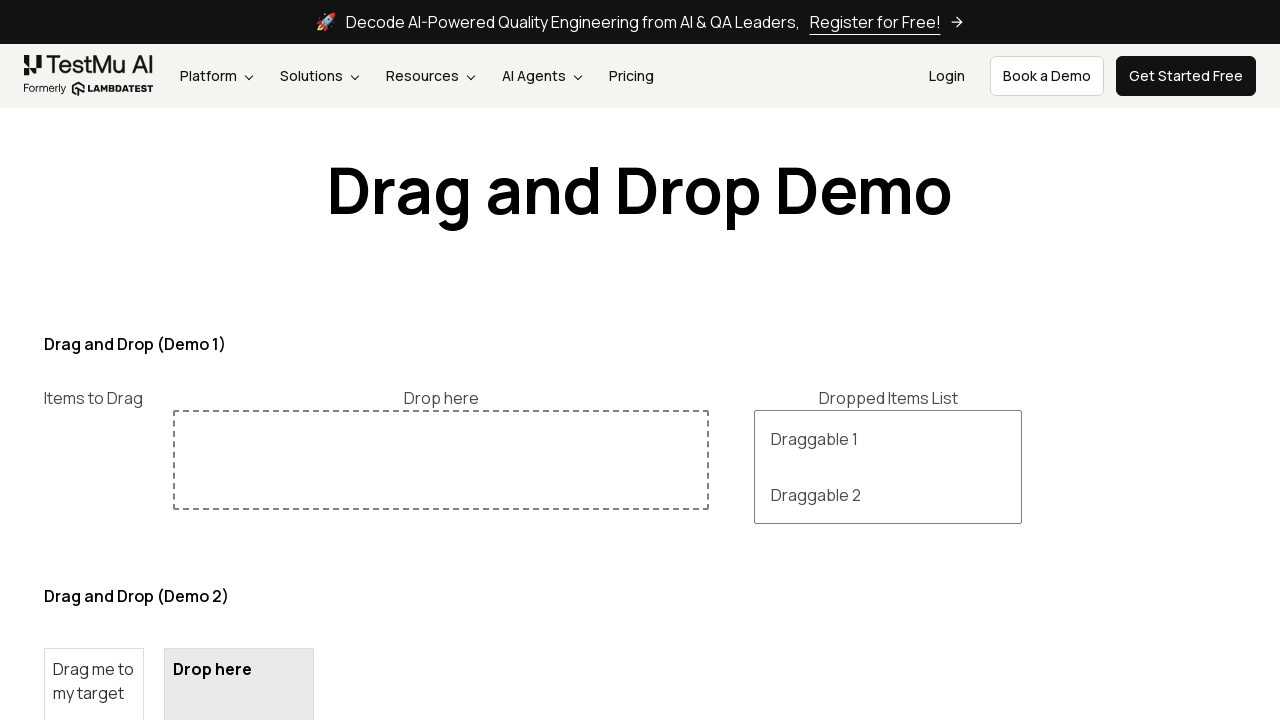

Dragged element to droppable area at (239, 645)
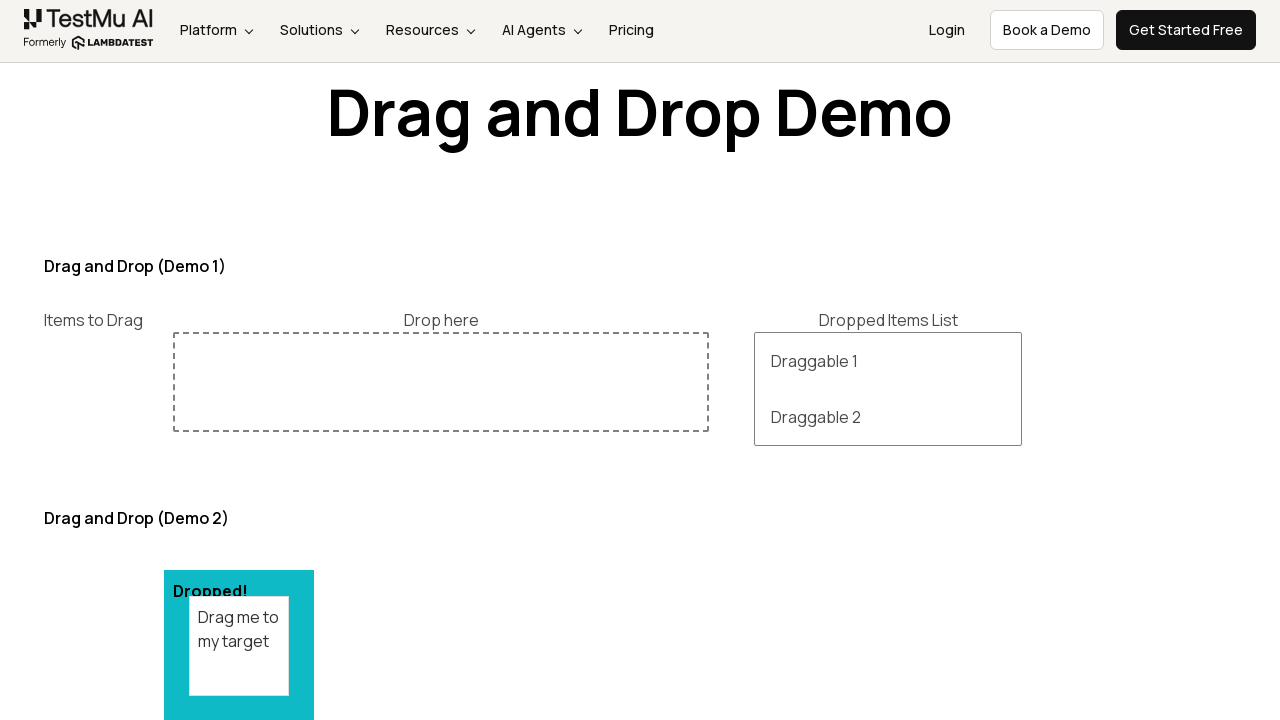

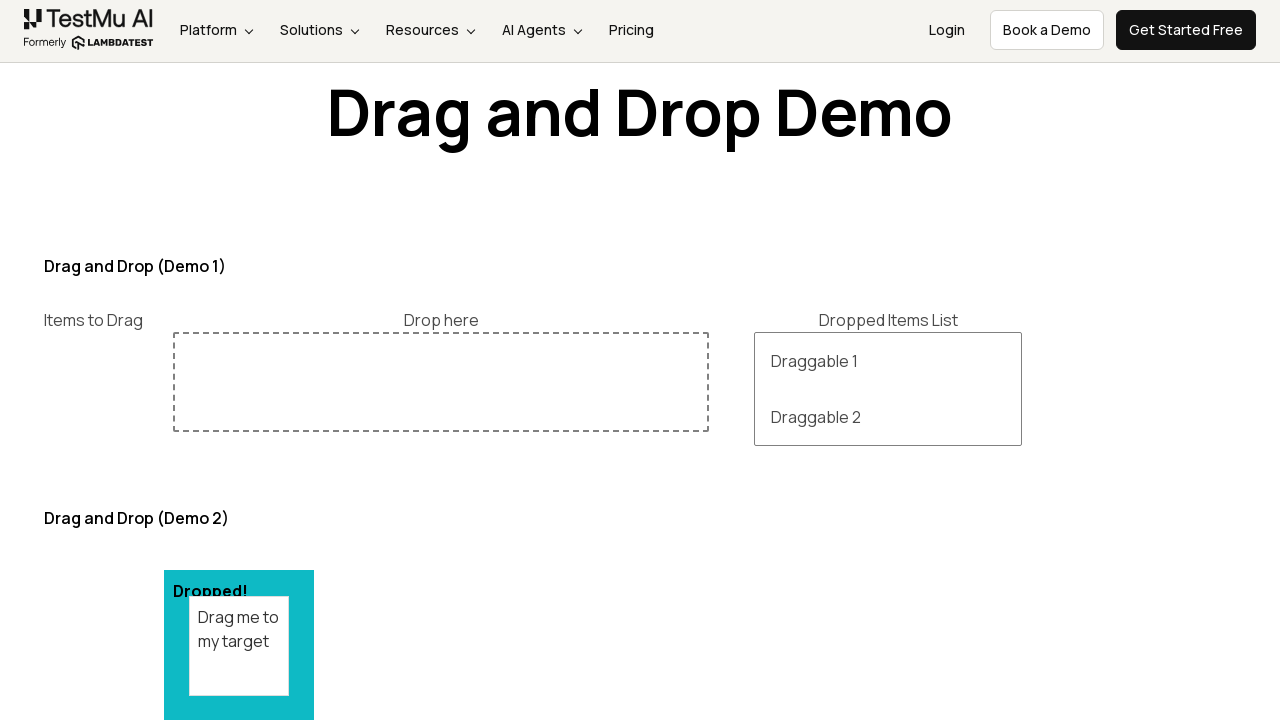